Tests dropdown functionality by selecting options using different methods (by index, value, and visible text) and verifying dropdown contents

Starting URL: https://the-internet.herokuapp.com/dropdown

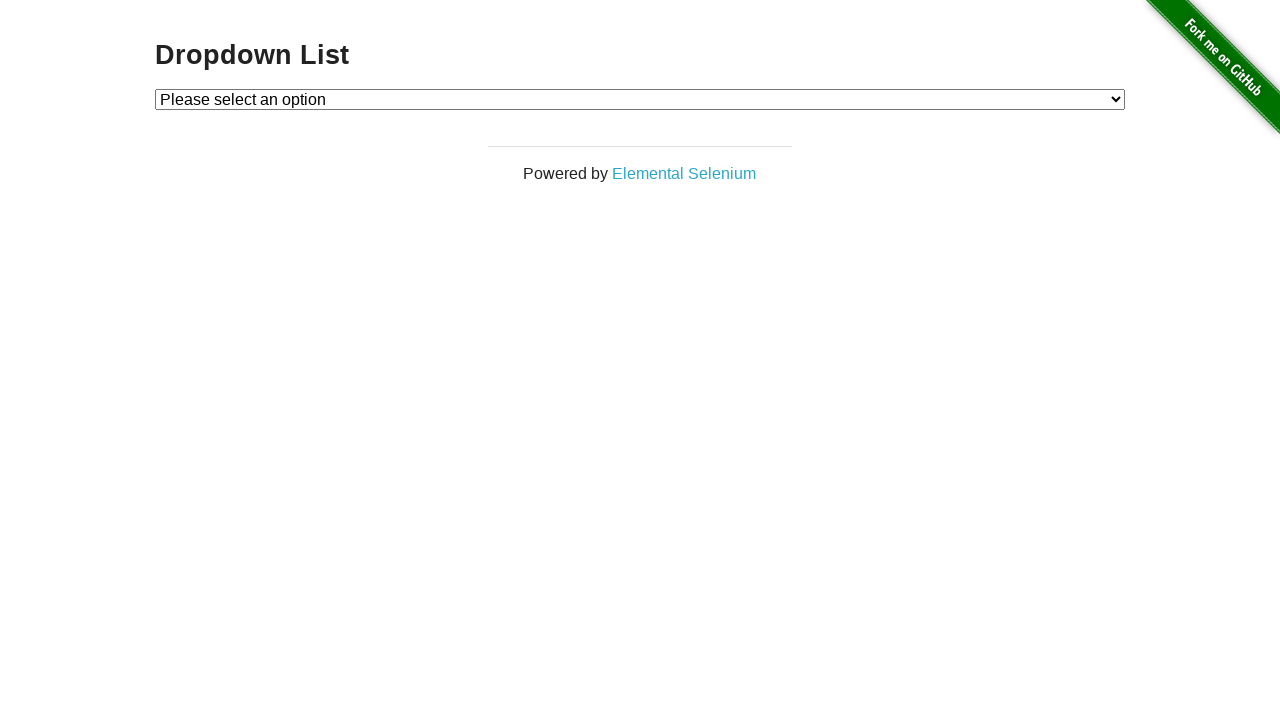

Clicked on dropdown to open it at (640, 99) on #dropdown
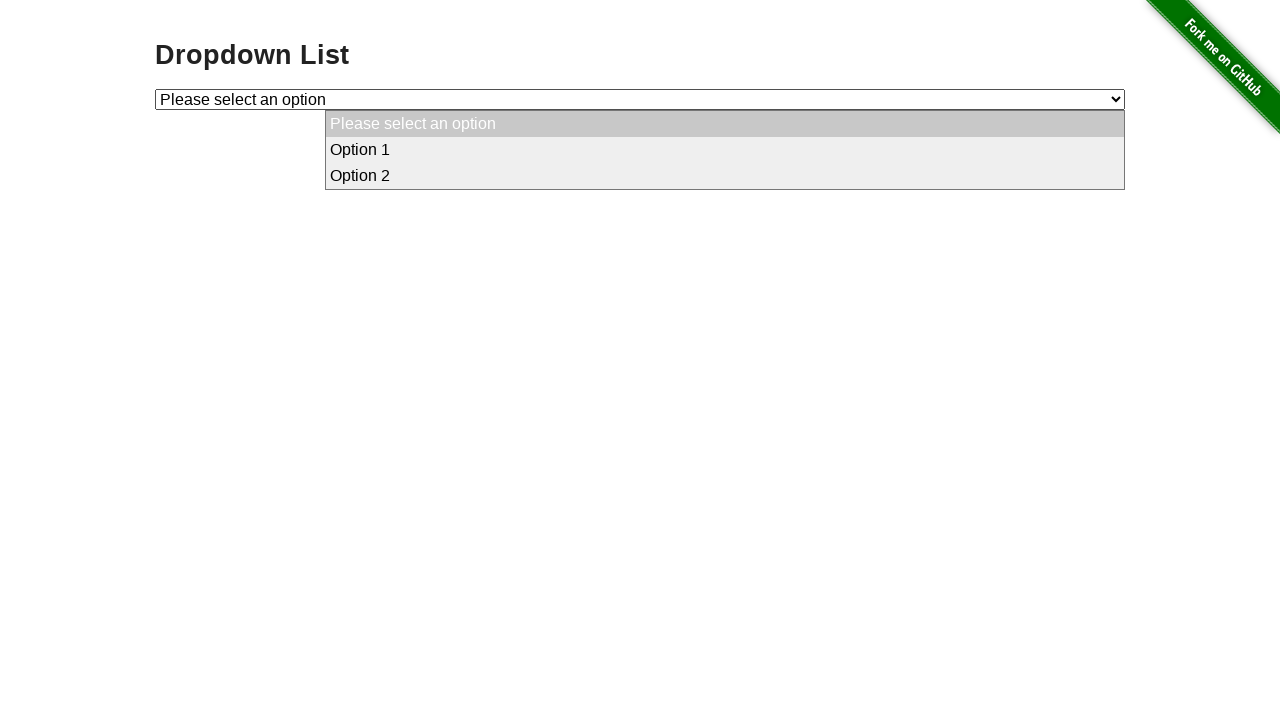

Selected Option 1 using index 1 on #dropdown
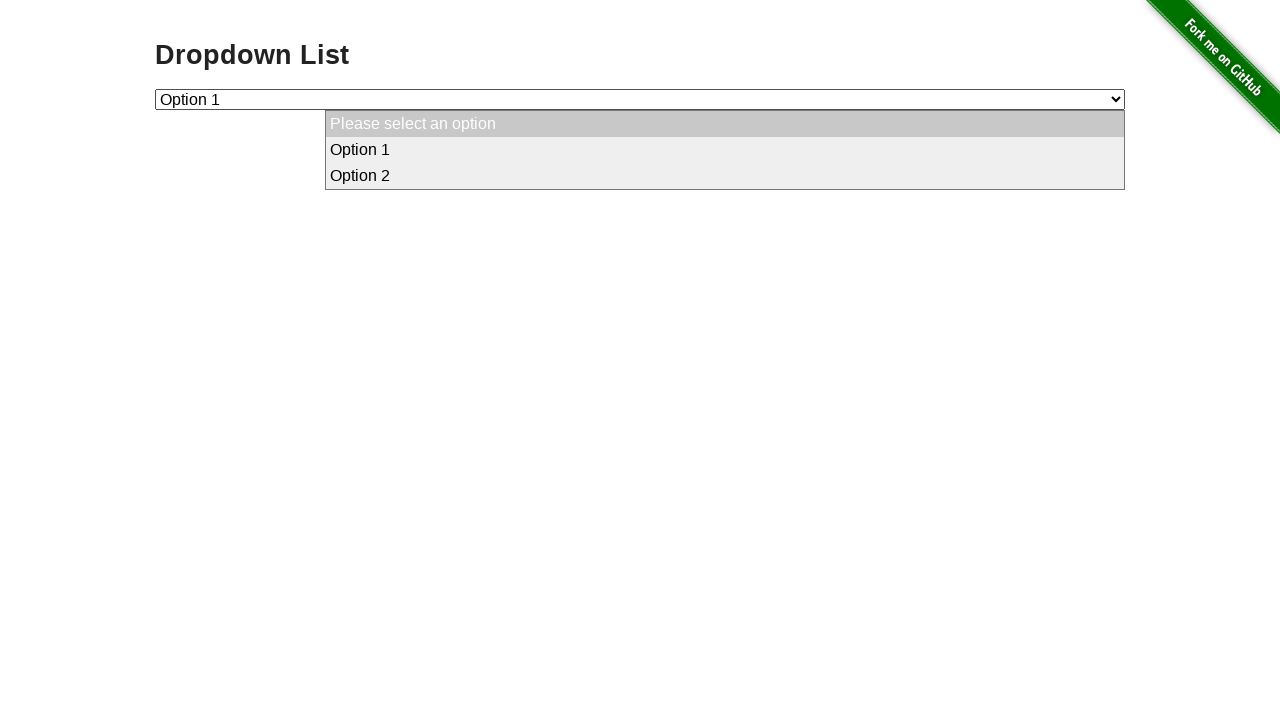

Selected Option 2 by value on #dropdown
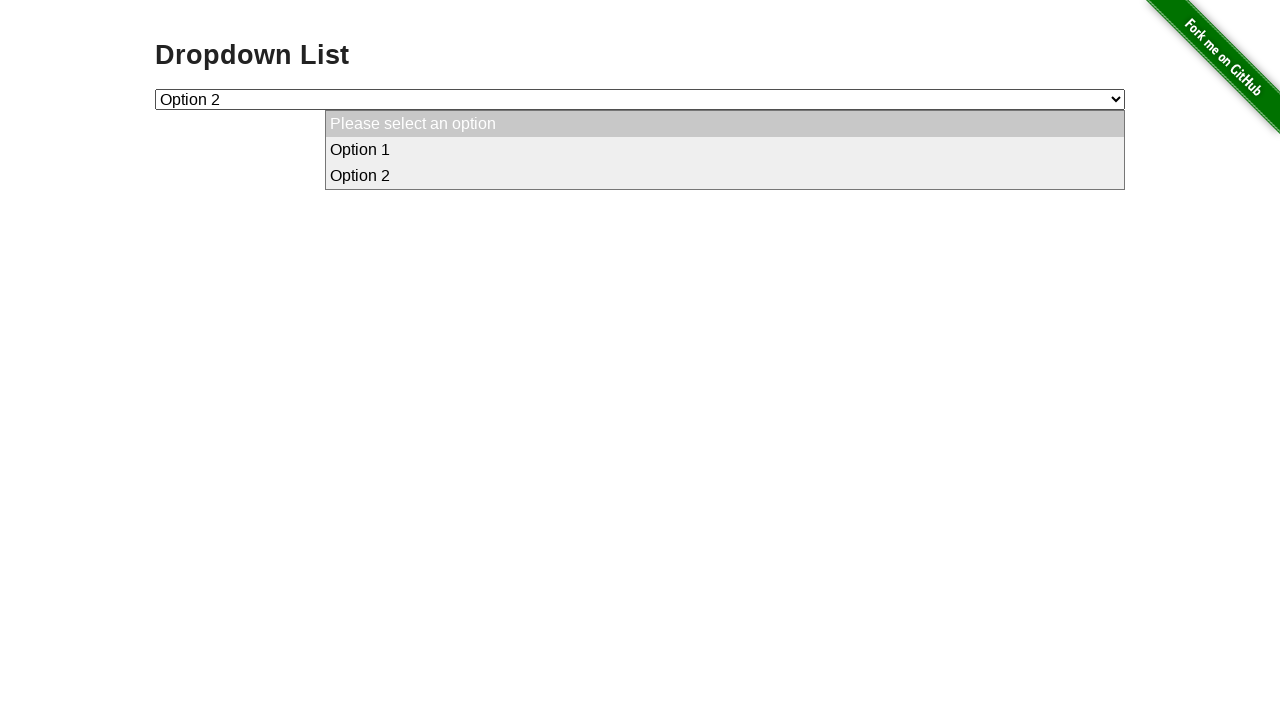

Selected Option 1 by visible text label on #dropdown
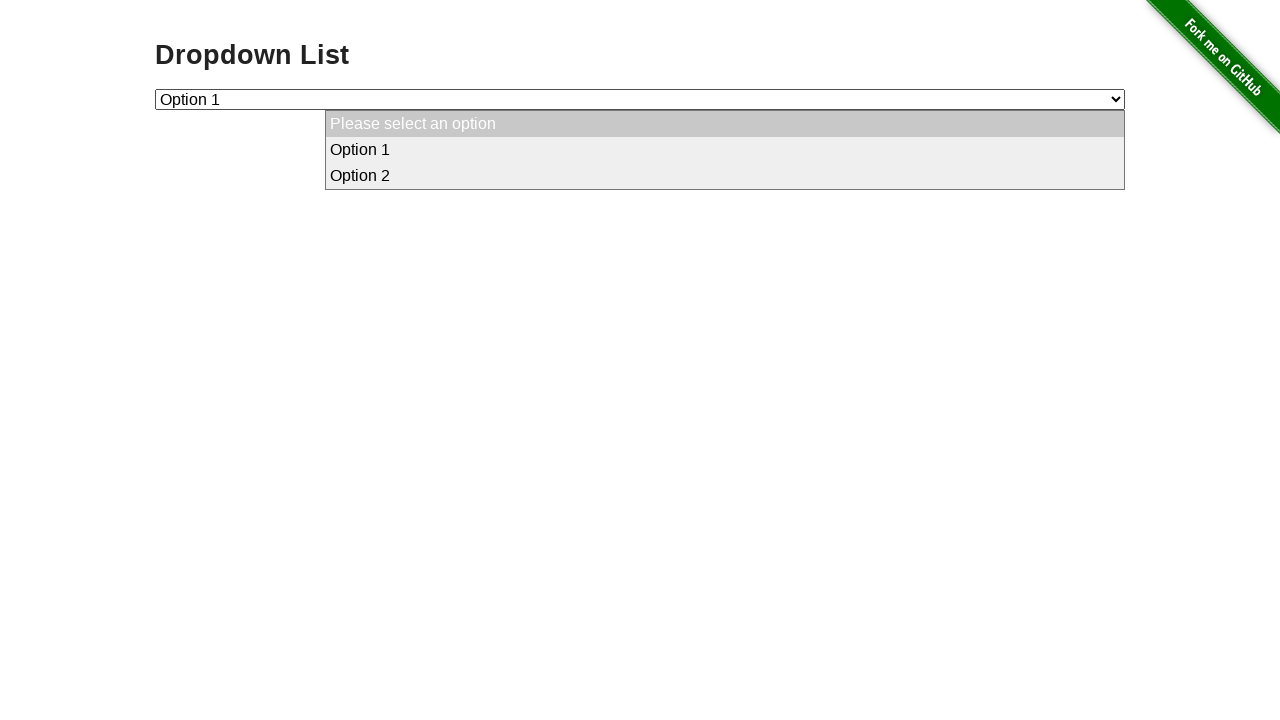

Retrieved all dropdown options text
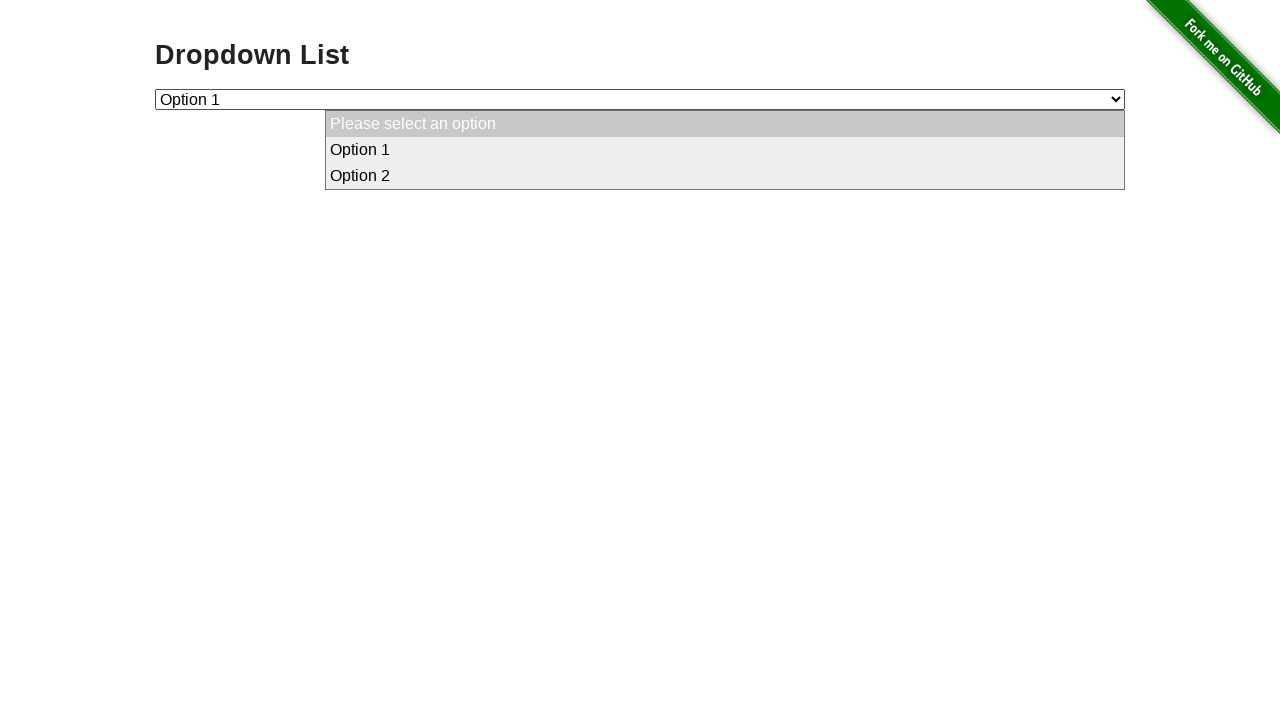

Verified that 'Option 2' is present in dropdown
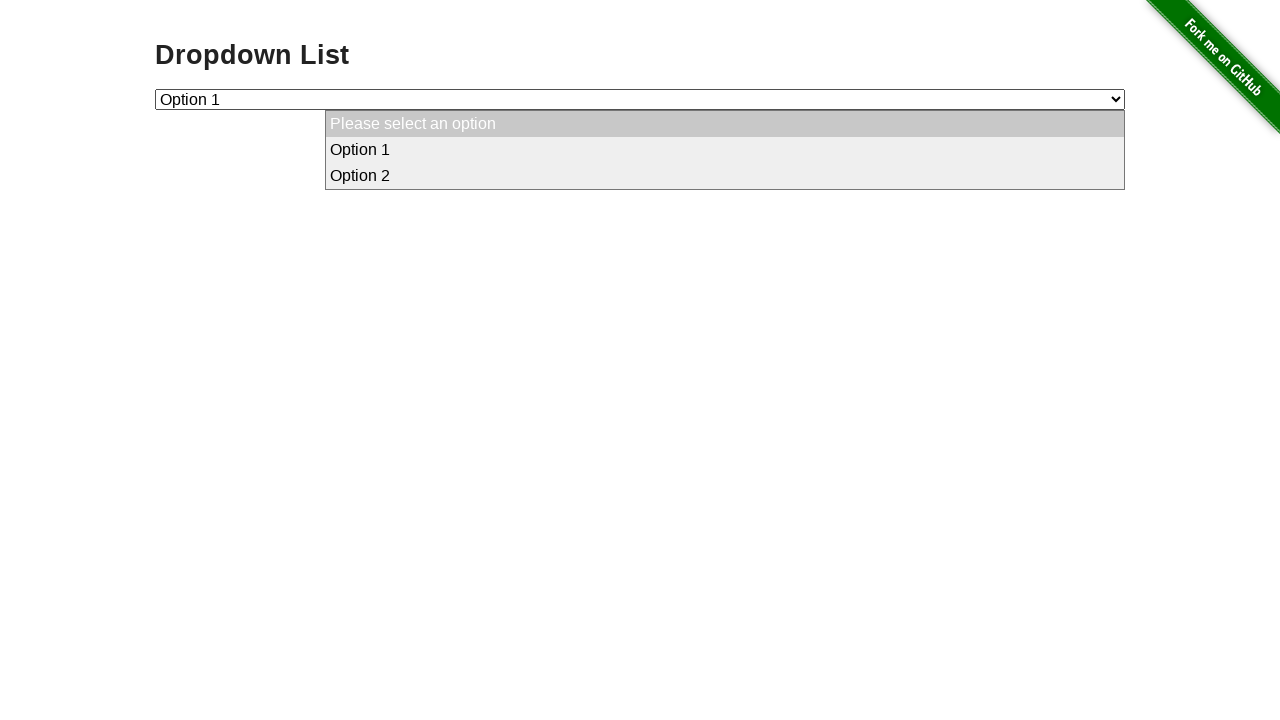

Retrieved first option text with value '1'
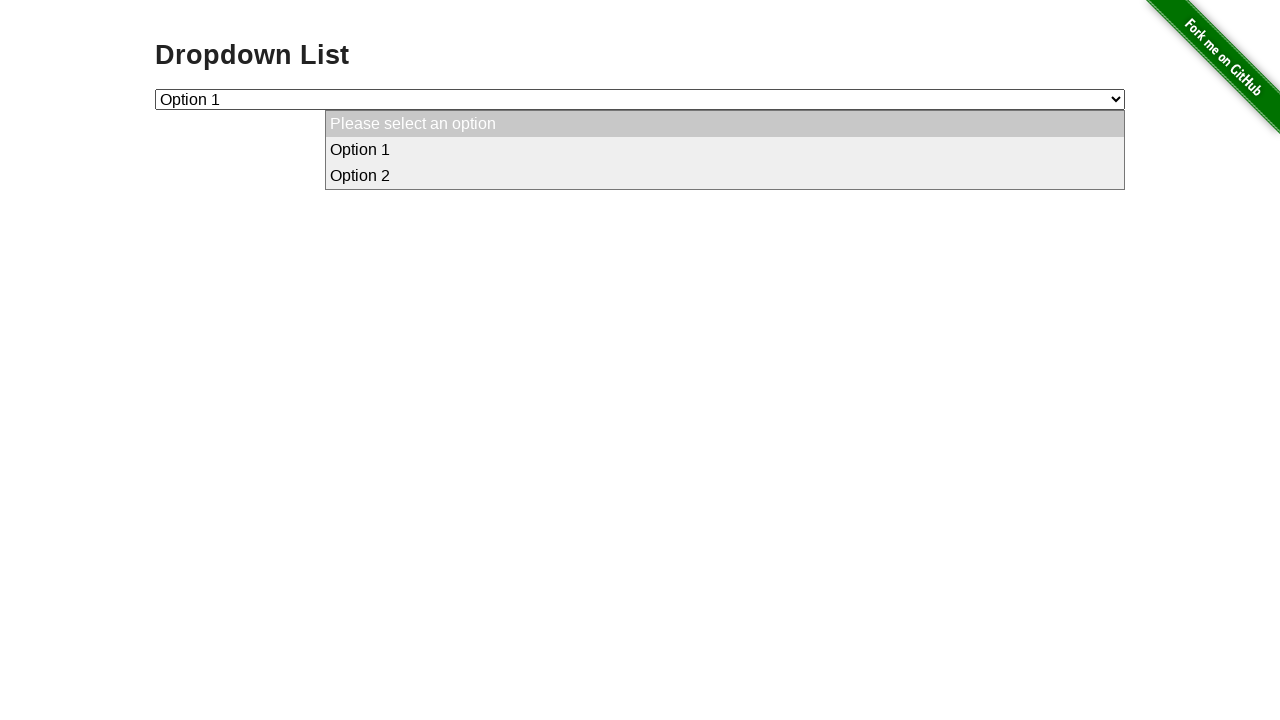

Retrieved all dropdown option elements
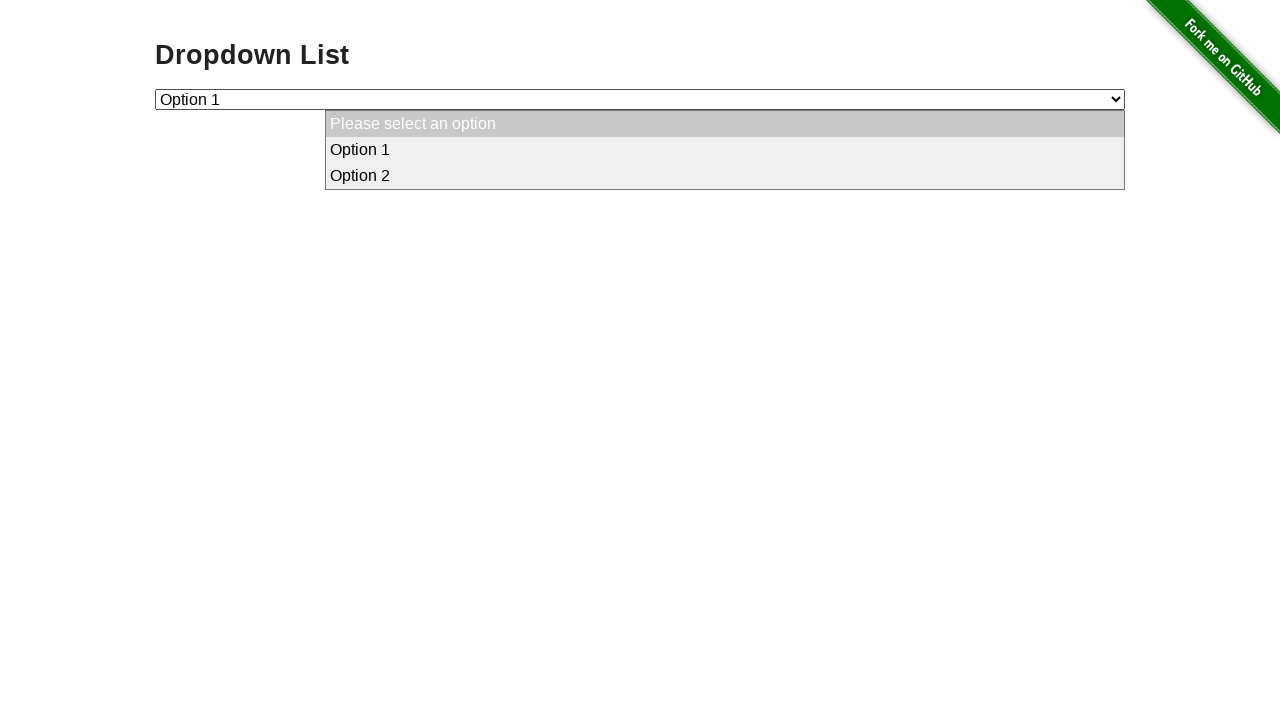

Checked dropdown size: expected 3, actual 3
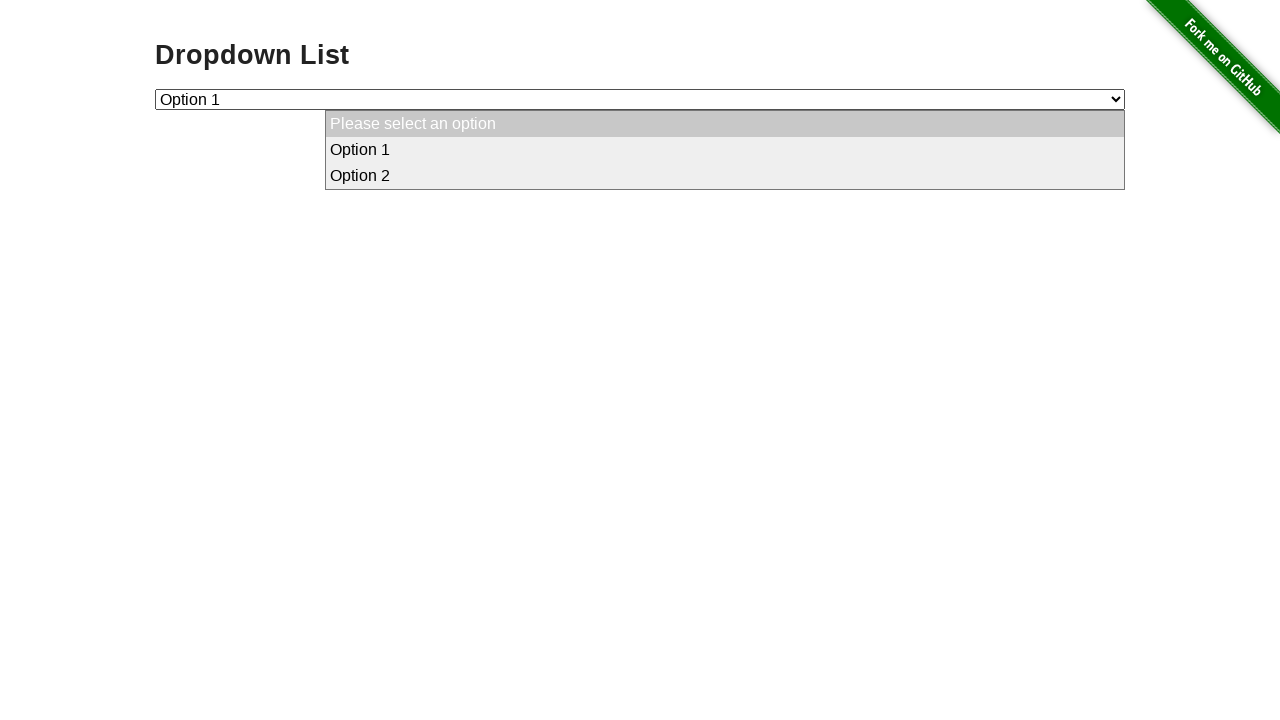

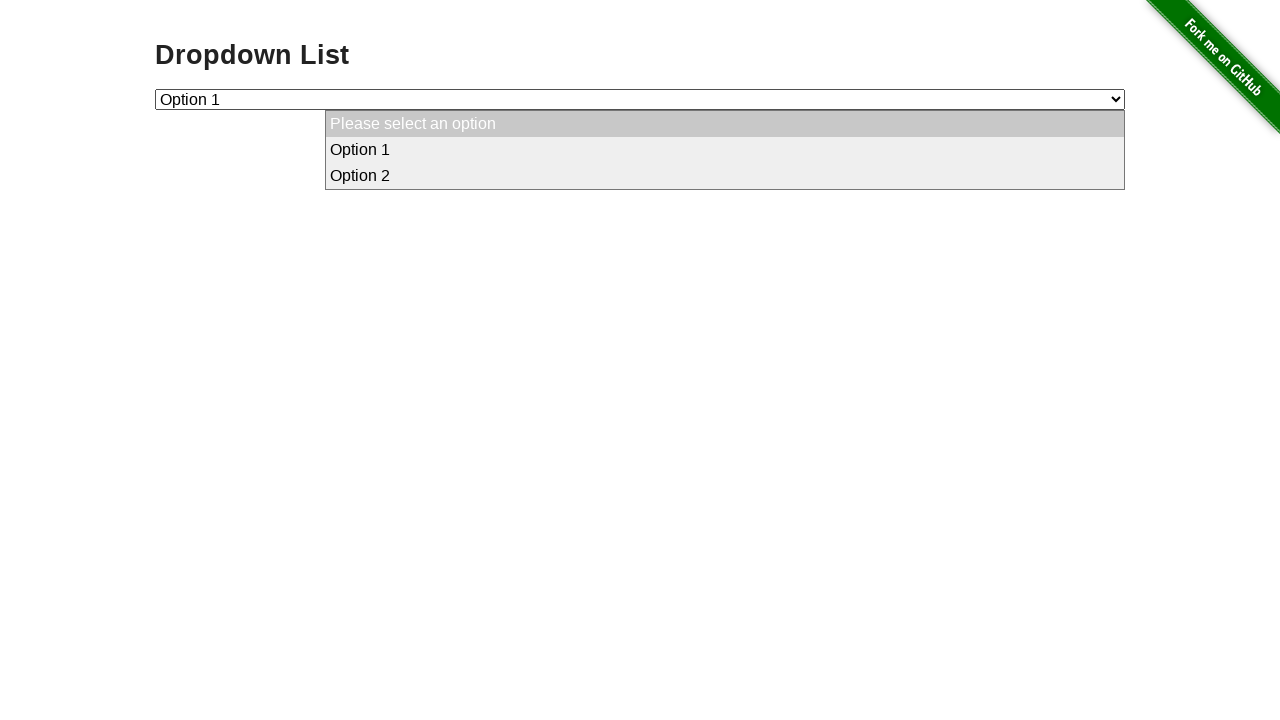